Tests clearing the complete state of all items by checking and then unchecking the toggle all checkbox

Starting URL: https://demo.playwright.dev/todomvc

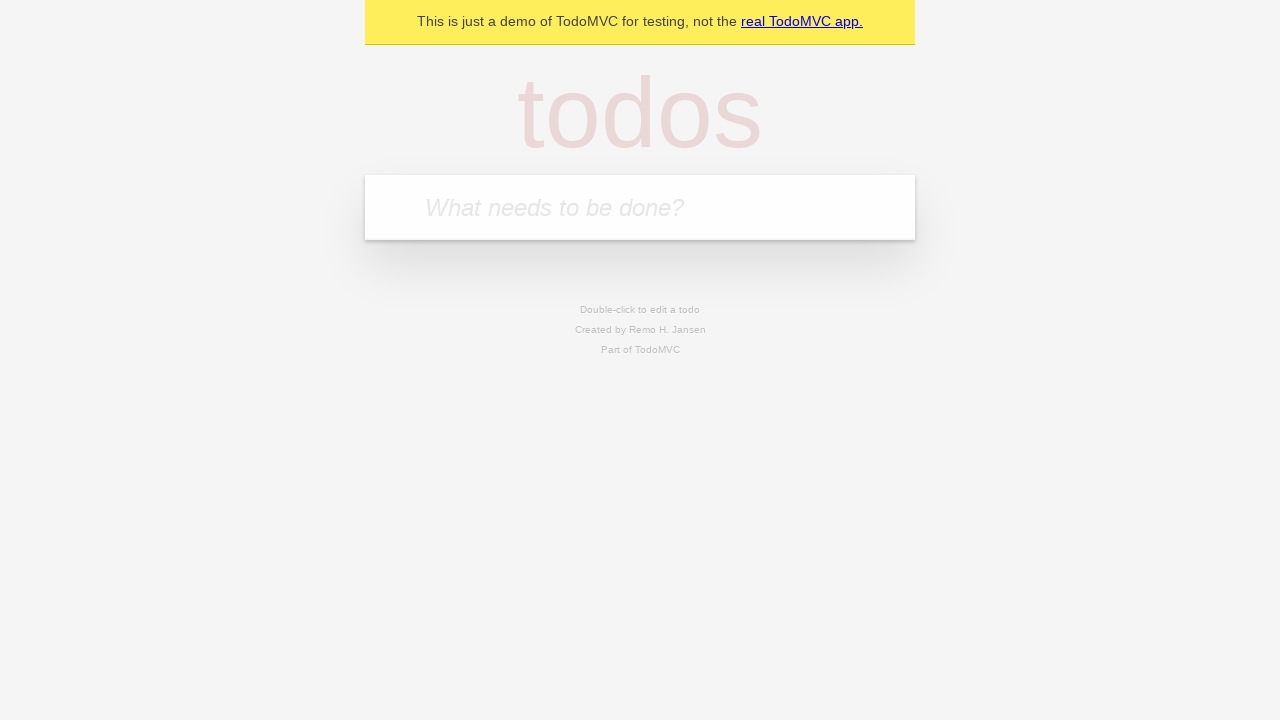

Filled todo input with 'buy some cheese' on internal:attr=[placeholder="What needs to be done?"i]
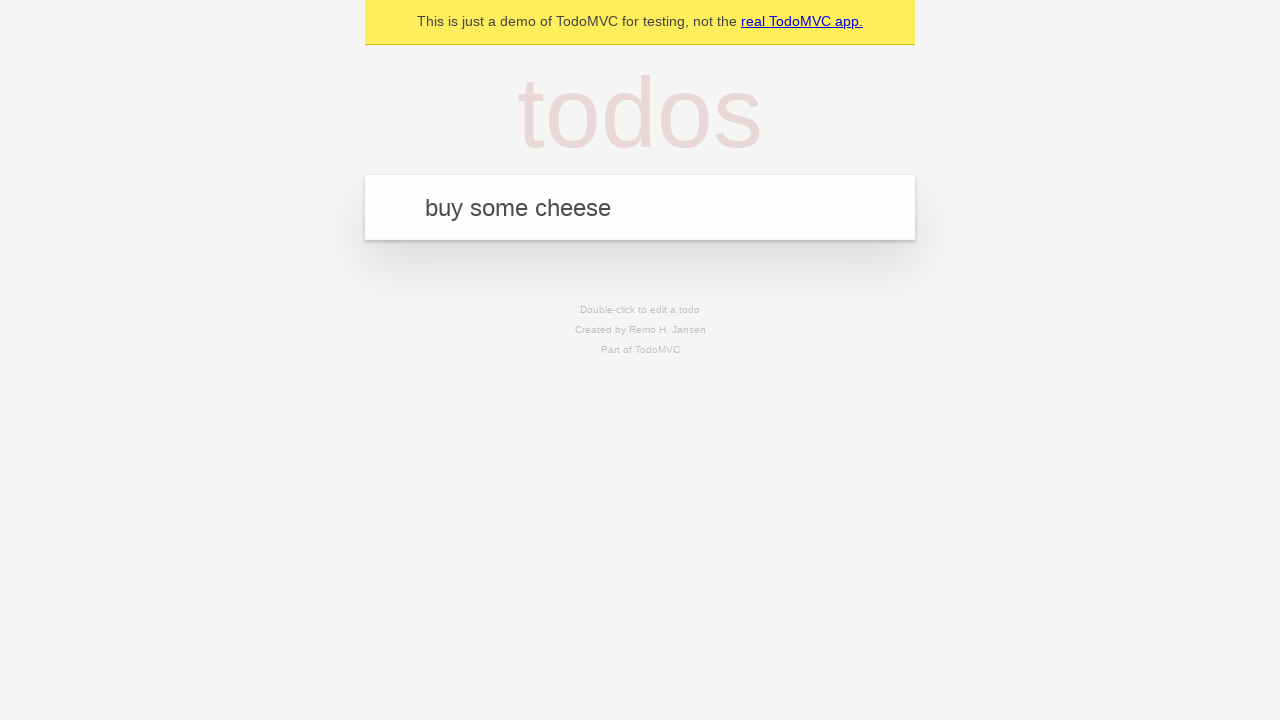

Pressed Enter to add first todo on internal:attr=[placeholder="What needs to be done?"i]
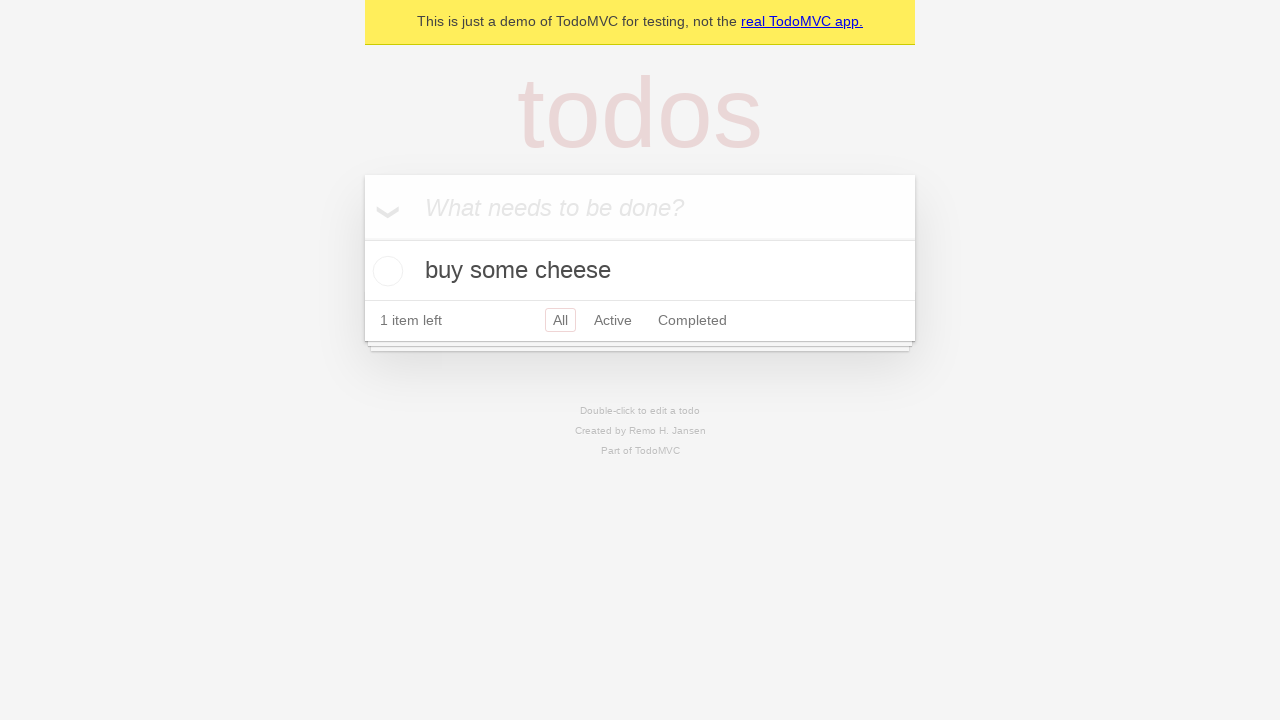

Filled todo input with 'feed the cat' on internal:attr=[placeholder="What needs to be done?"i]
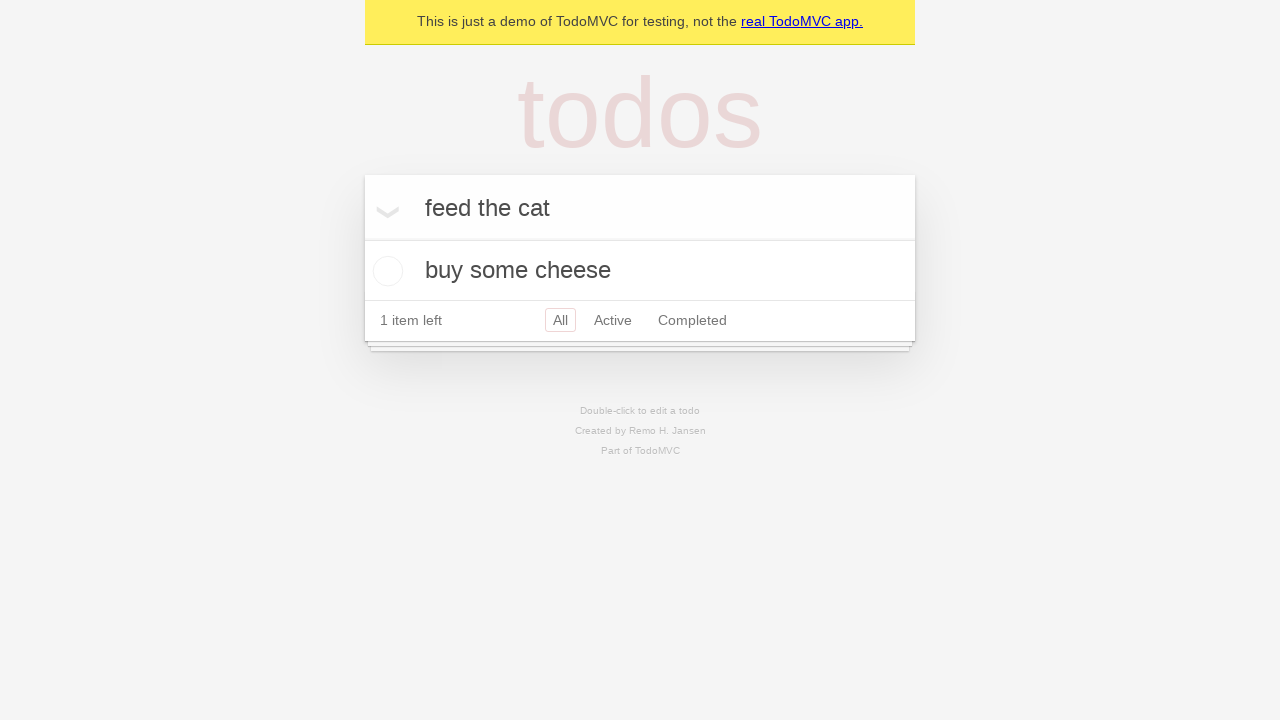

Pressed Enter to add second todo on internal:attr=[placeholder="What needs to be done?"i]
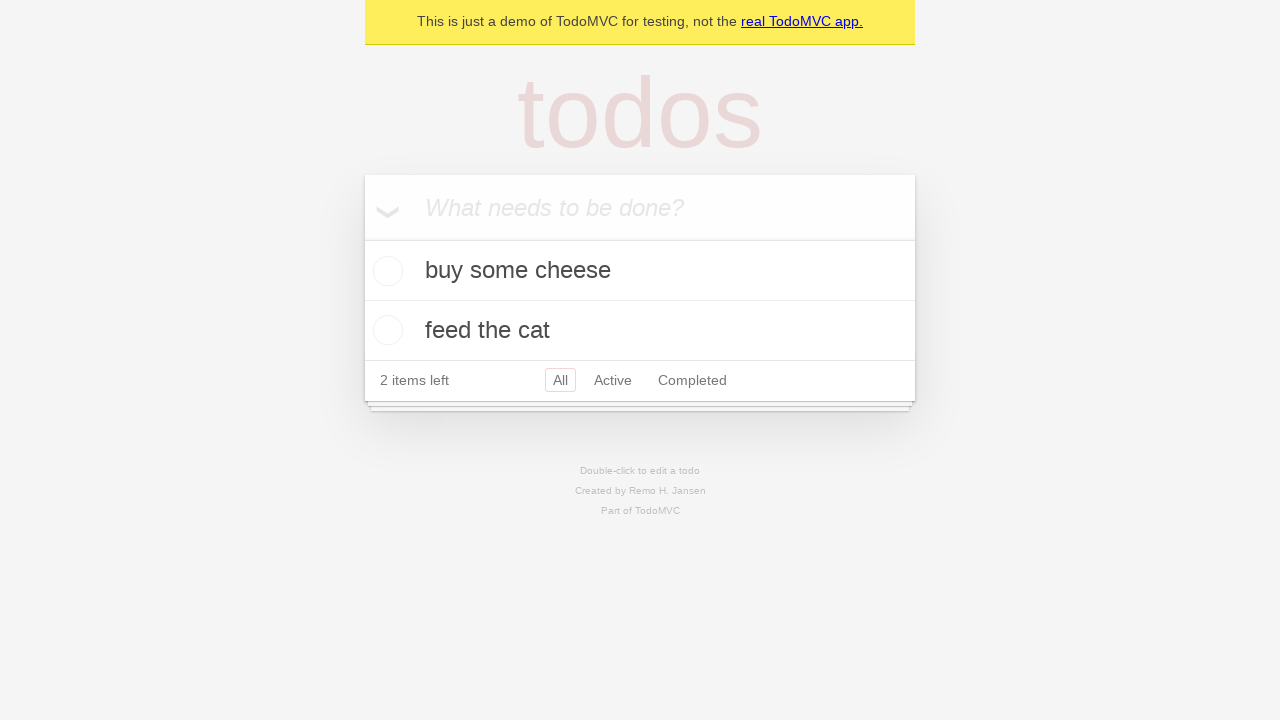

Filled todo input with 'book a doctors appointment' on internal:attr=[placeholder="What needs to be done?"i]
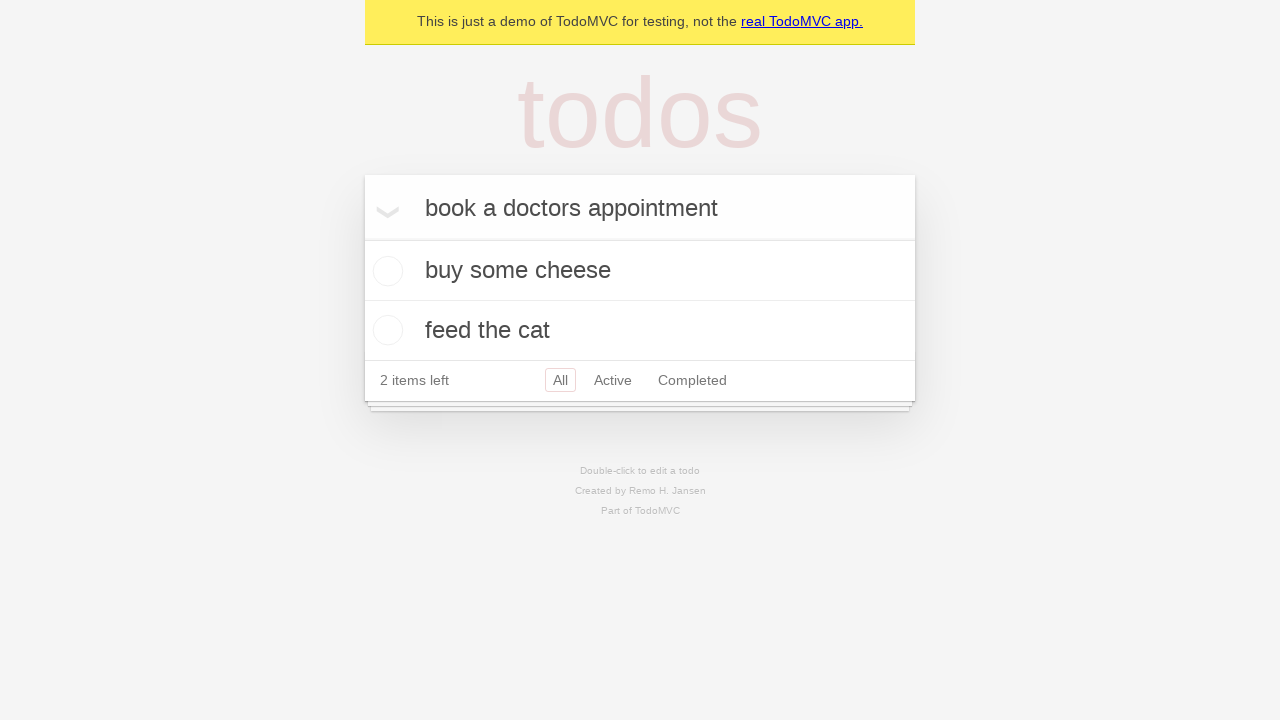

Pressed Enter to add third todo on internal:attr=[placeholder="What needs to be done?"i]
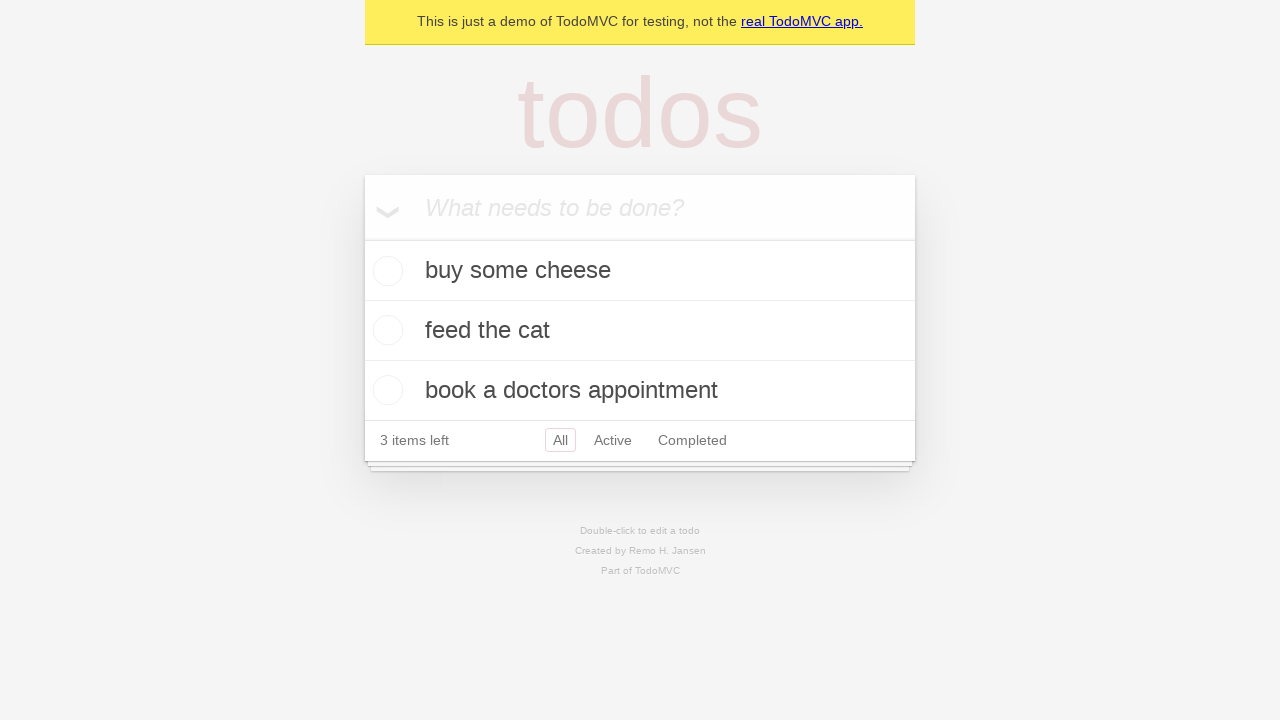

Checked 'Mark all as complete' toggle to complete all todos at (362, 238) on internal:label="Mark all as complete"i
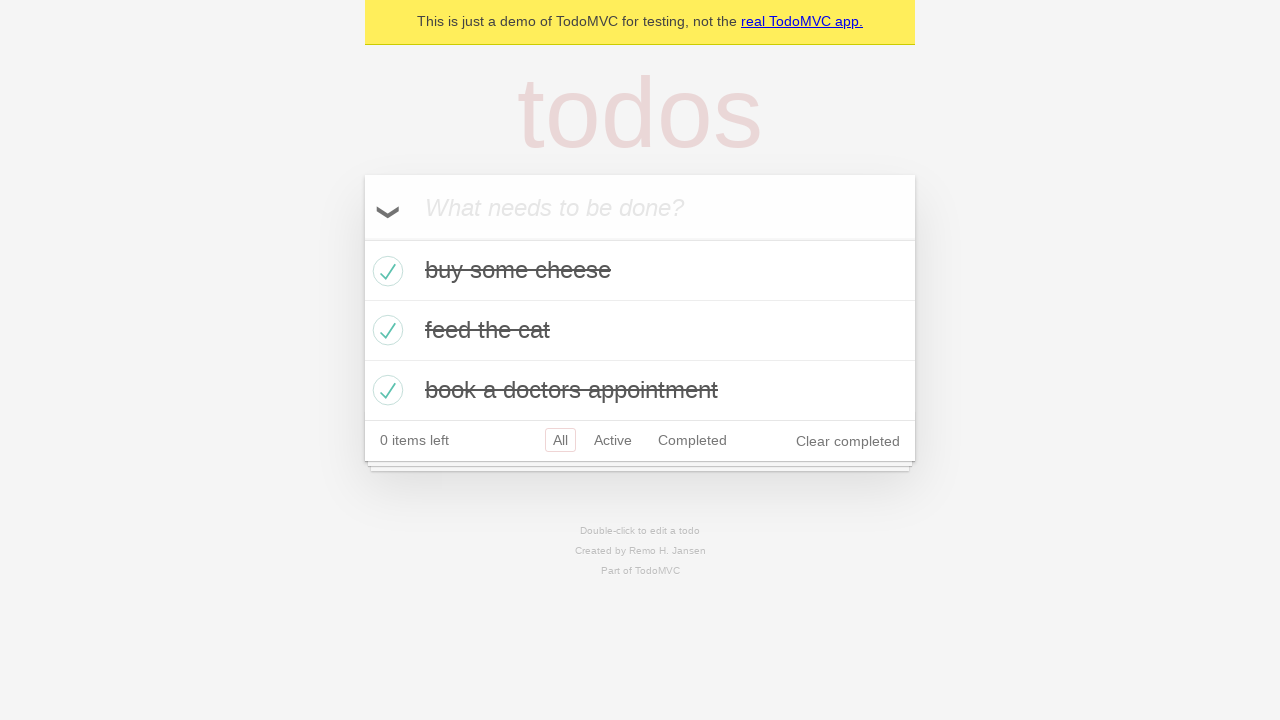

Unchecked 'Mark all as complete' toggle to clear complete state of all todos at (362, 238) on internal:label="Mark all as complete"i
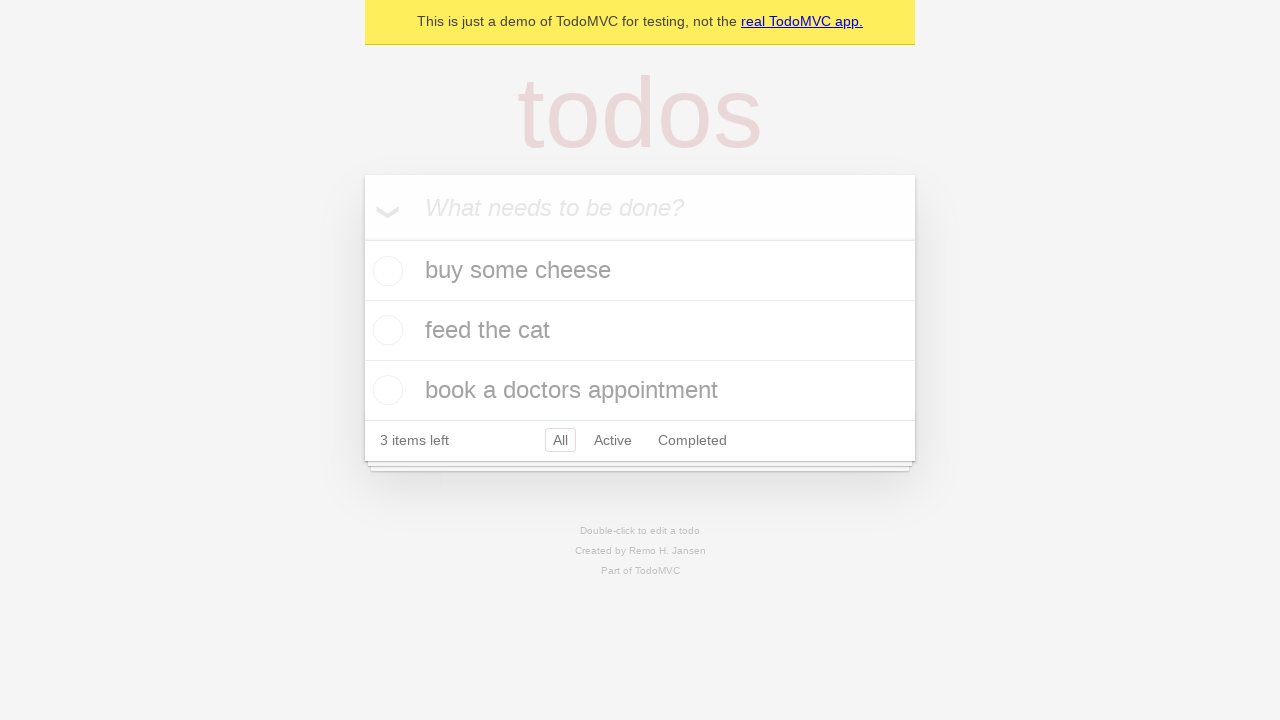

Verified todo items are visible
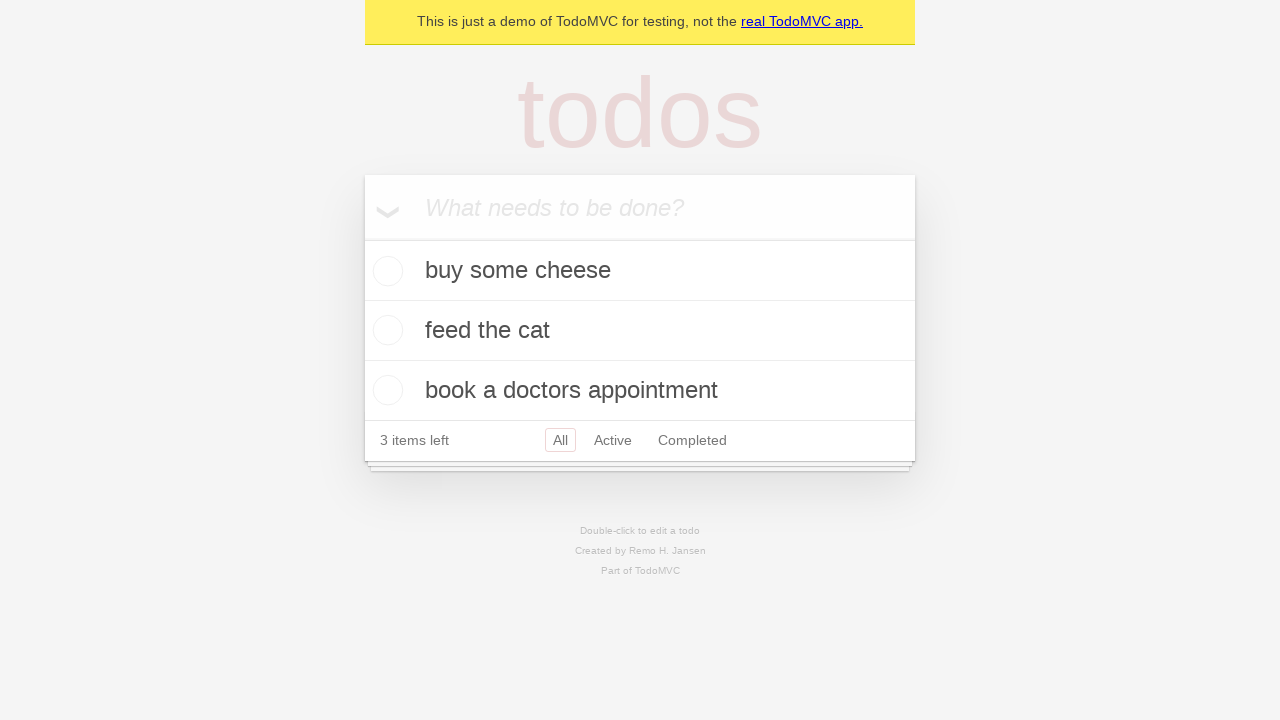

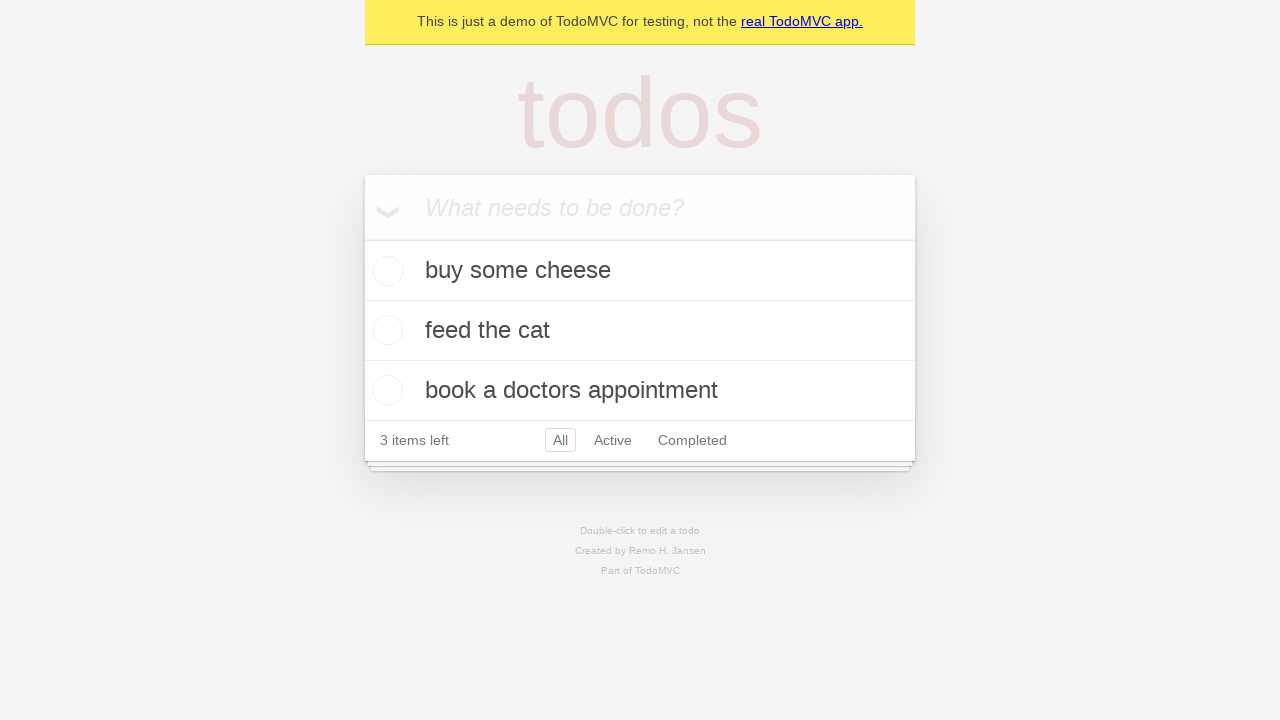